Tests scrolling functionality by scrolling down to a CYDEO link using mouse move, then scrolling back up using PageUp keyboard actions

Starting URL: https://practice.cydeo.com/

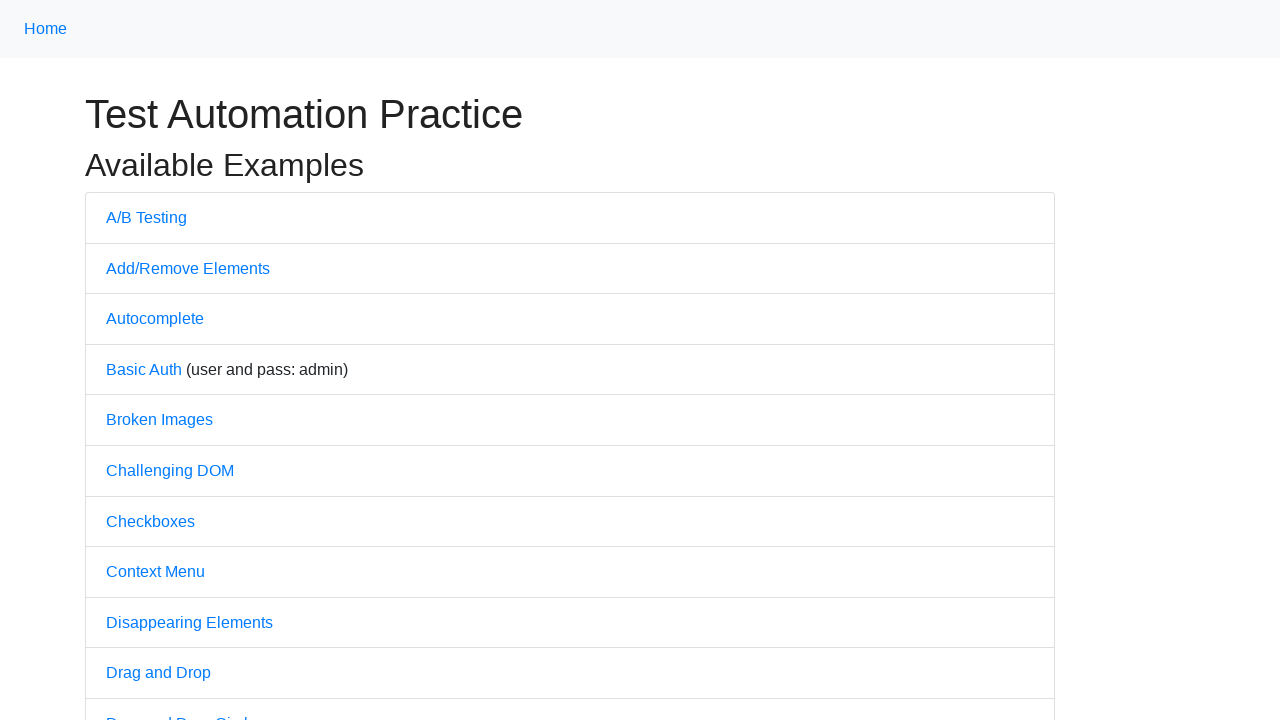

Located CYDEO link element
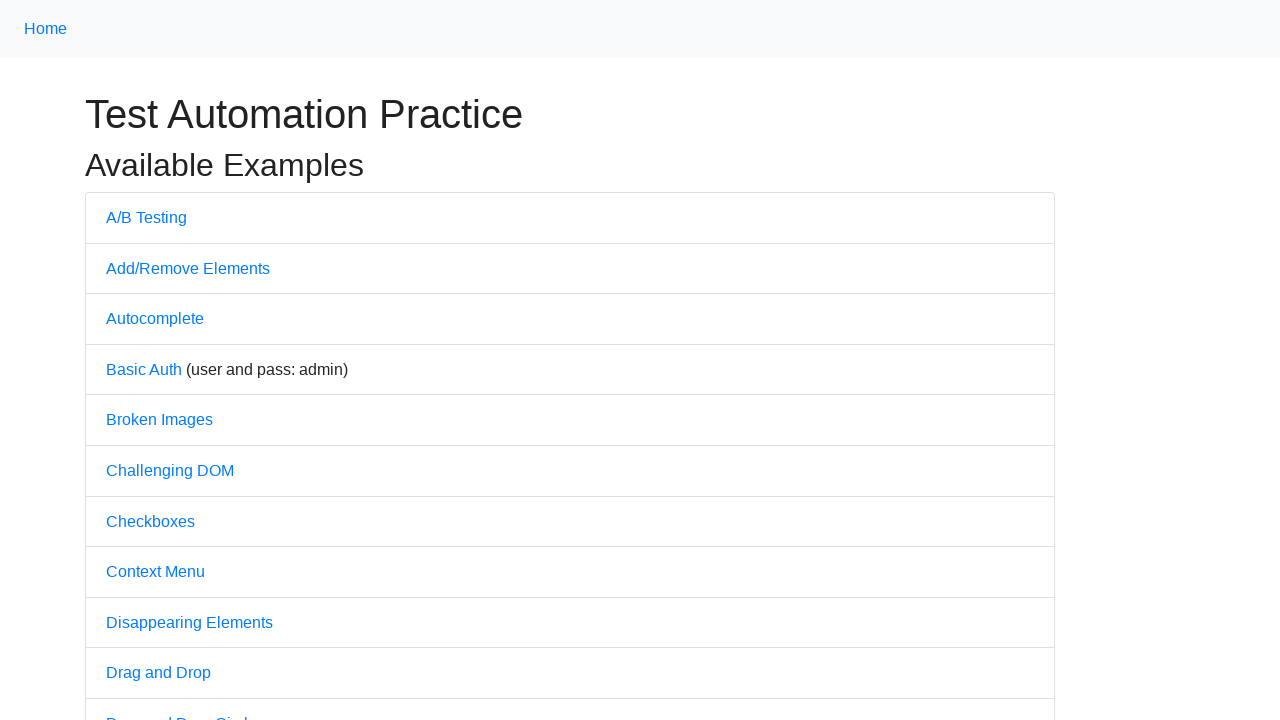

Scrolled down to CYDEO link
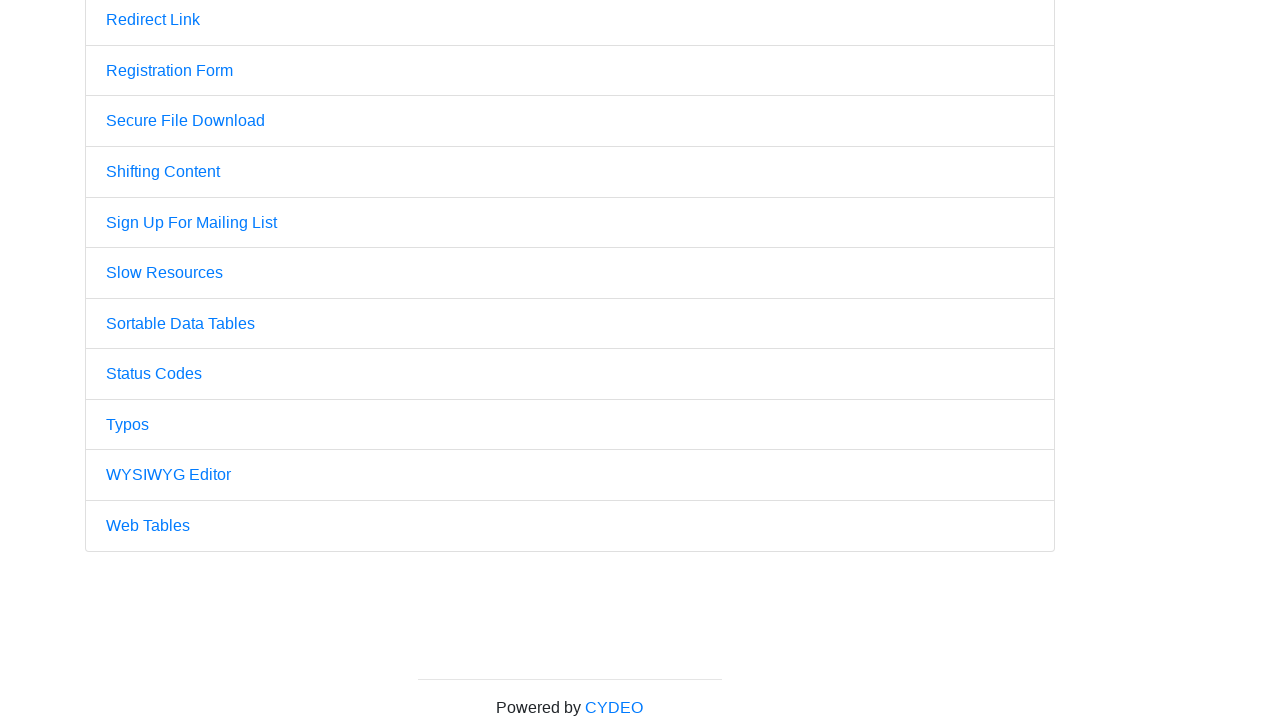

Hovered over CYDEO link at (614, 707) on a:has-text('CYDEO')
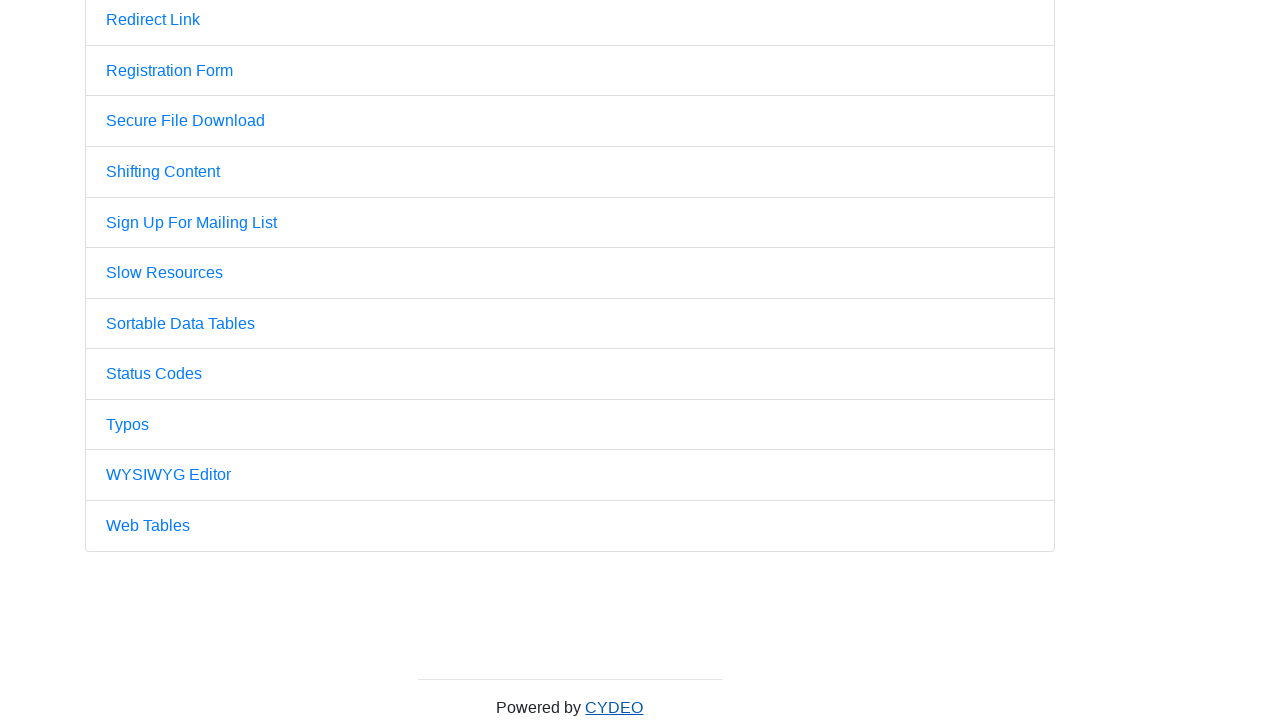

Pressed PageUp key to scroll up
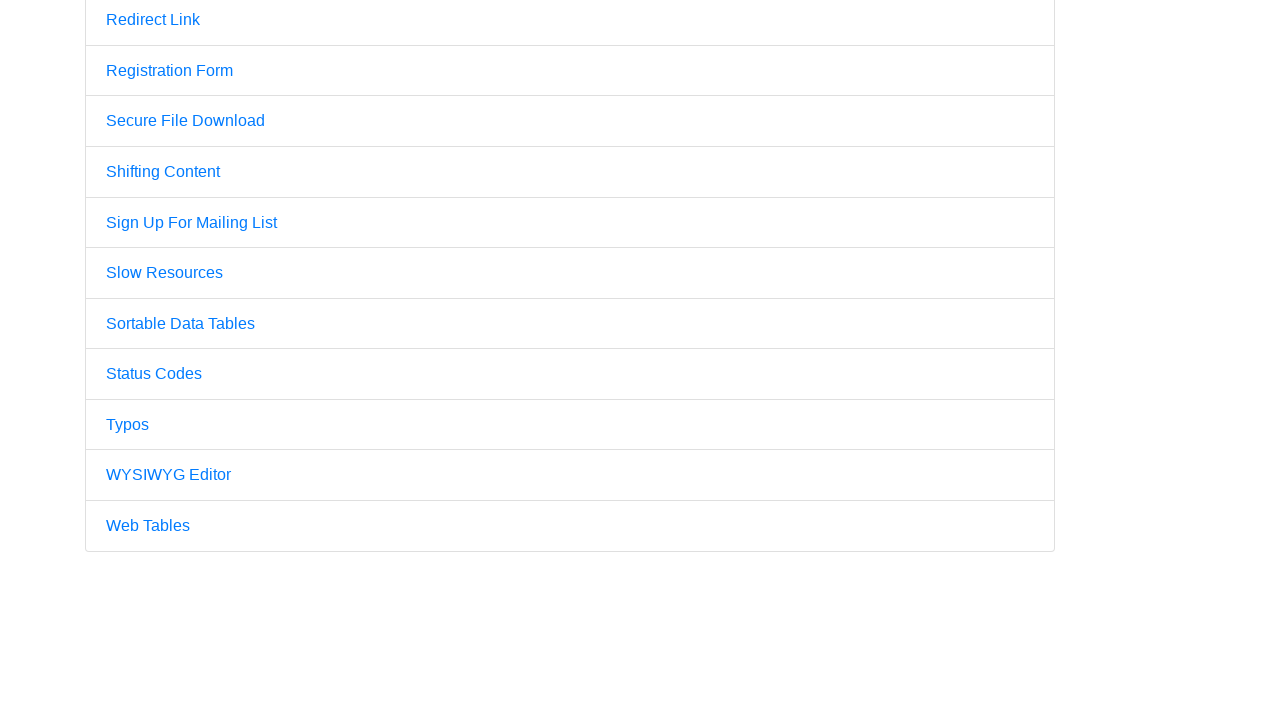

Pressed PageUp key again to scroll up further
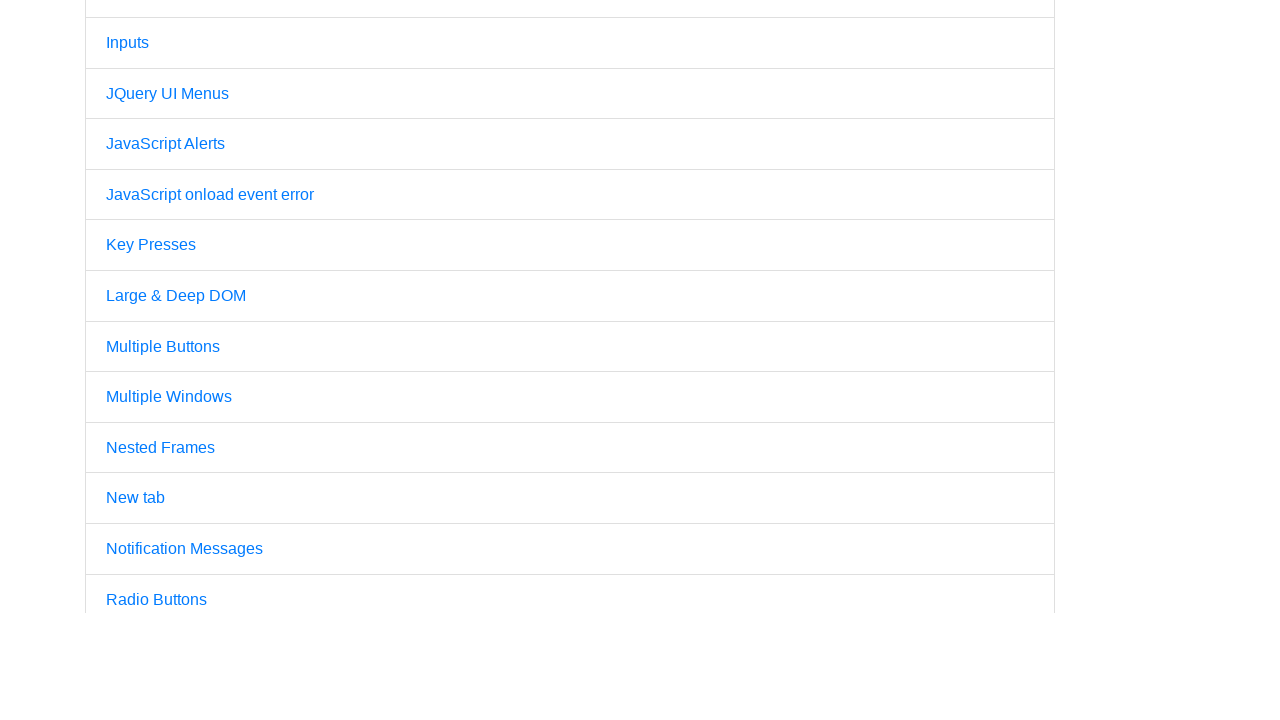

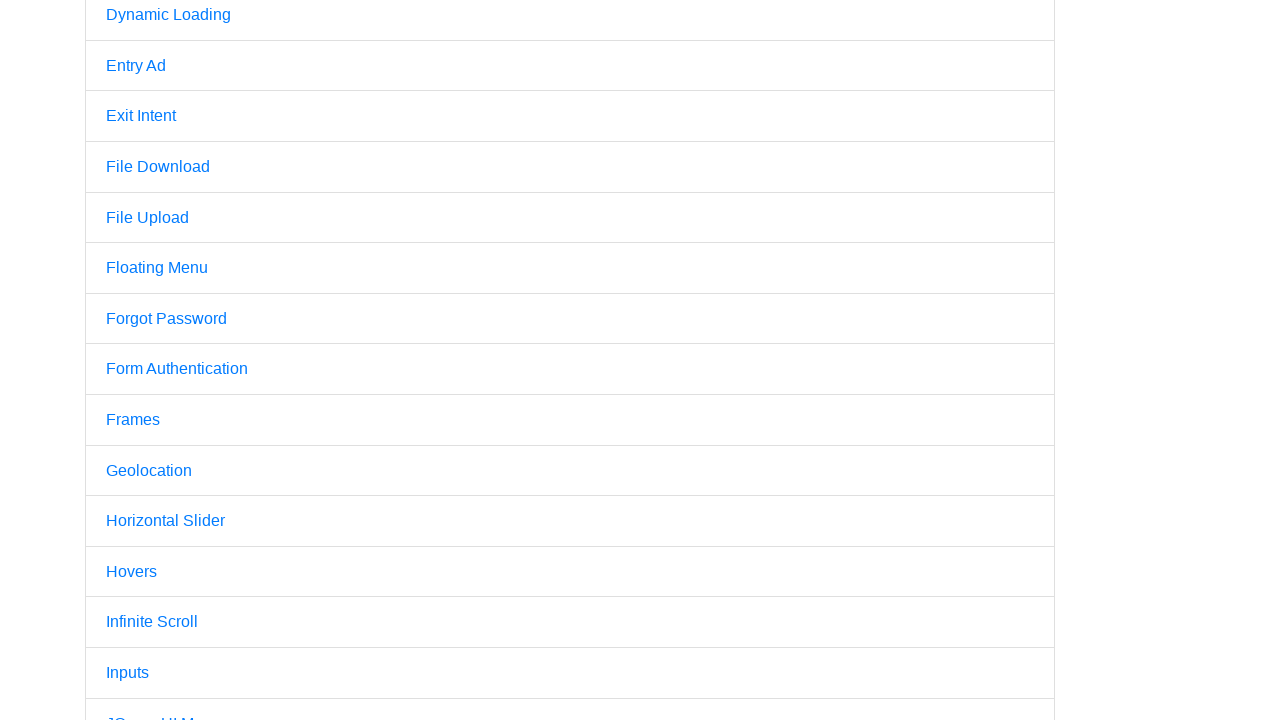